Tests file upload functionality on DemoQA by uploading a test file to the upload input field

Starting URL: https://demoqa.com/upload-download

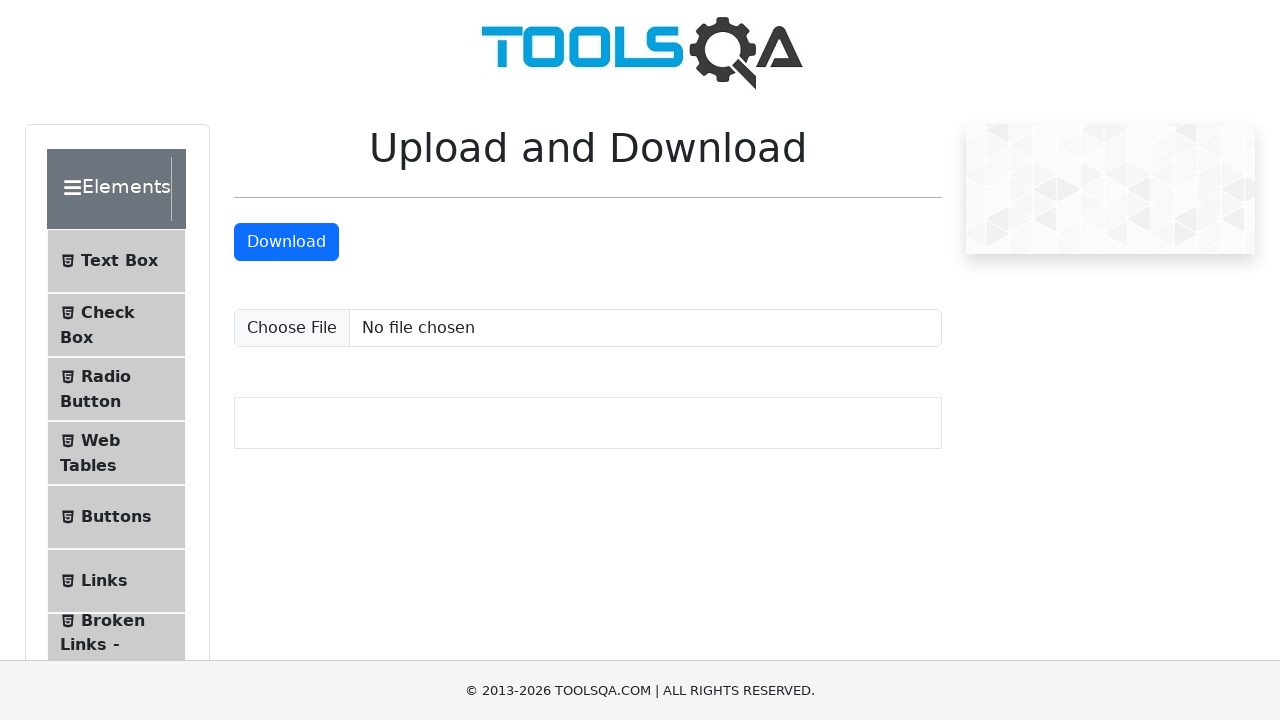

Created temporary test file for upload
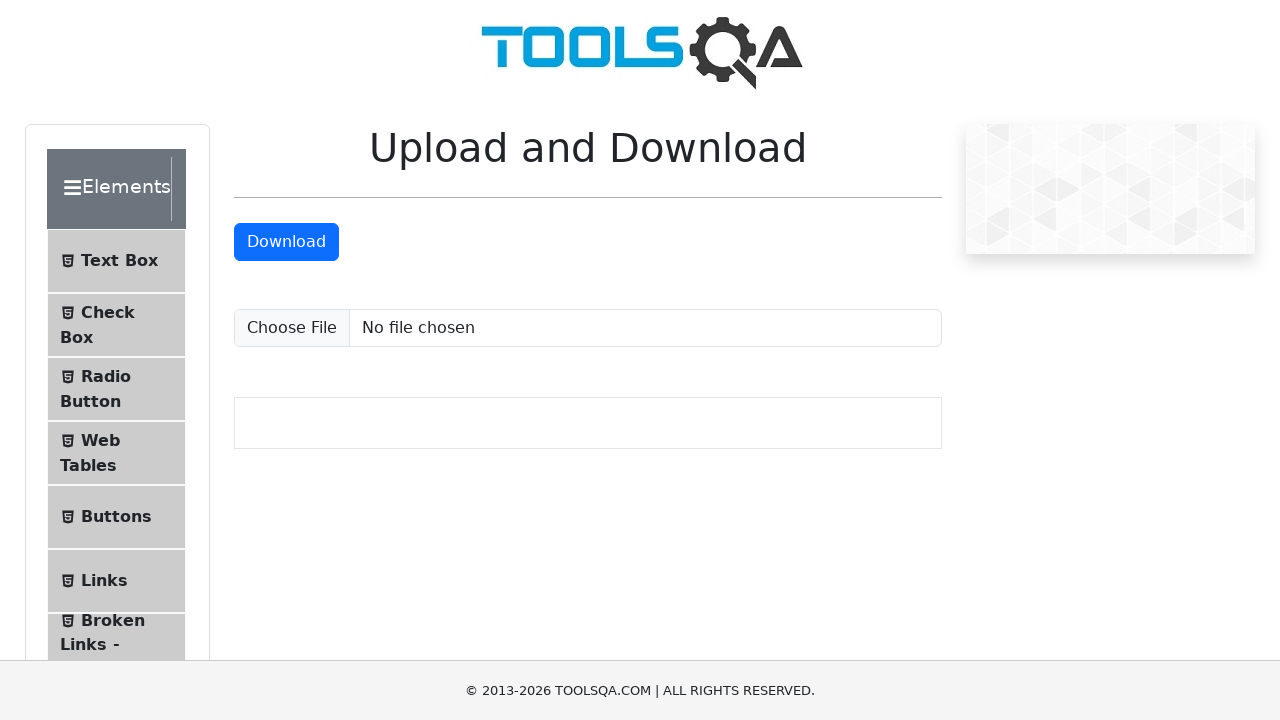

File upload input field became visible
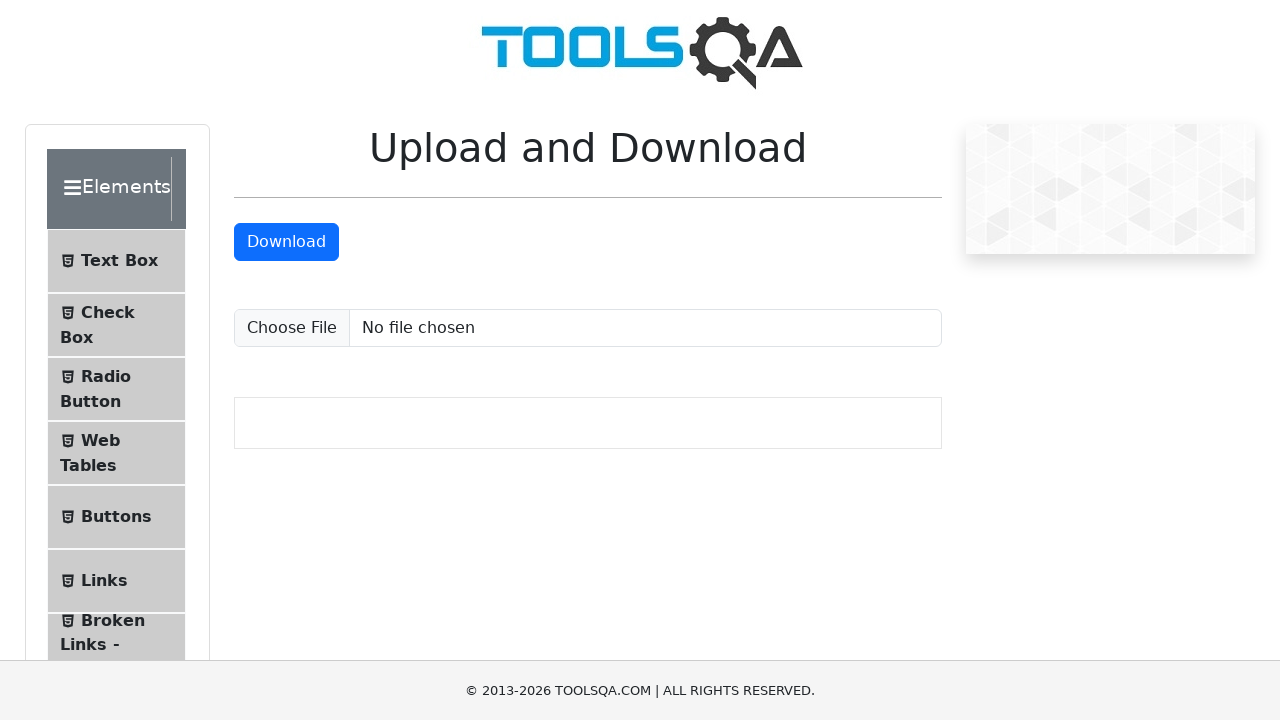

Set input files and uploaded test file to the upload field
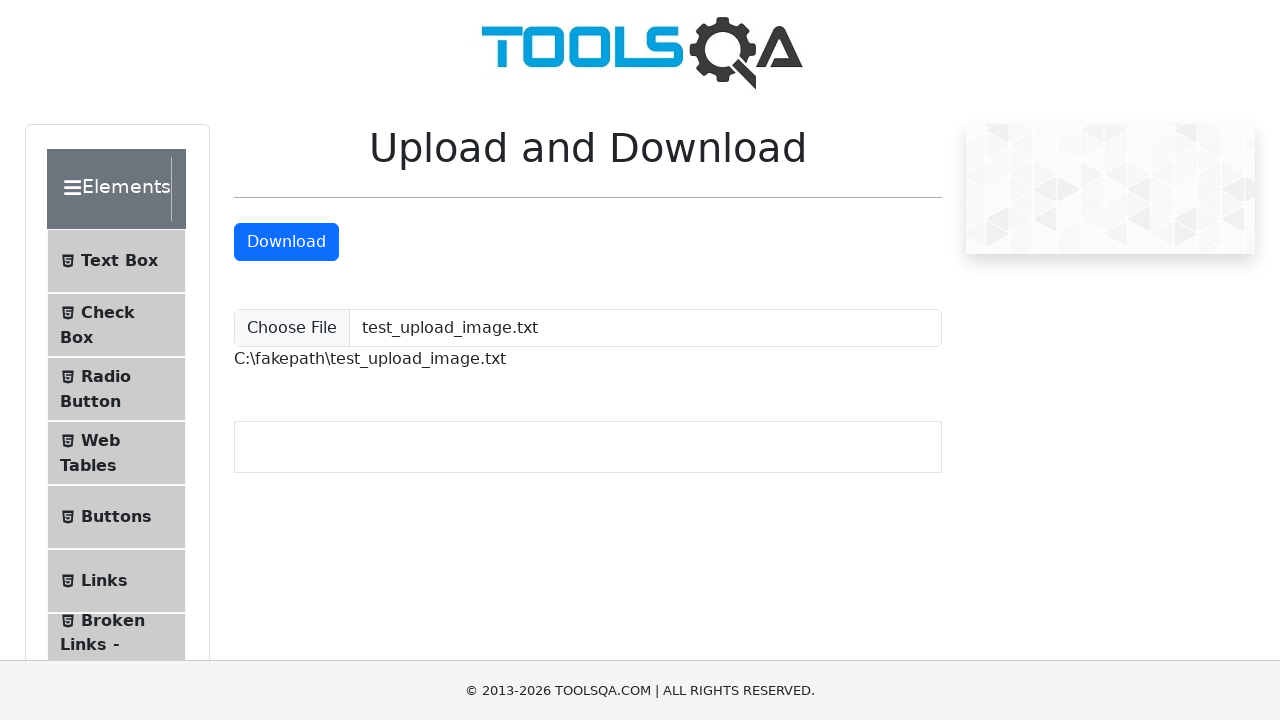

Upload completed and file path display element appeared
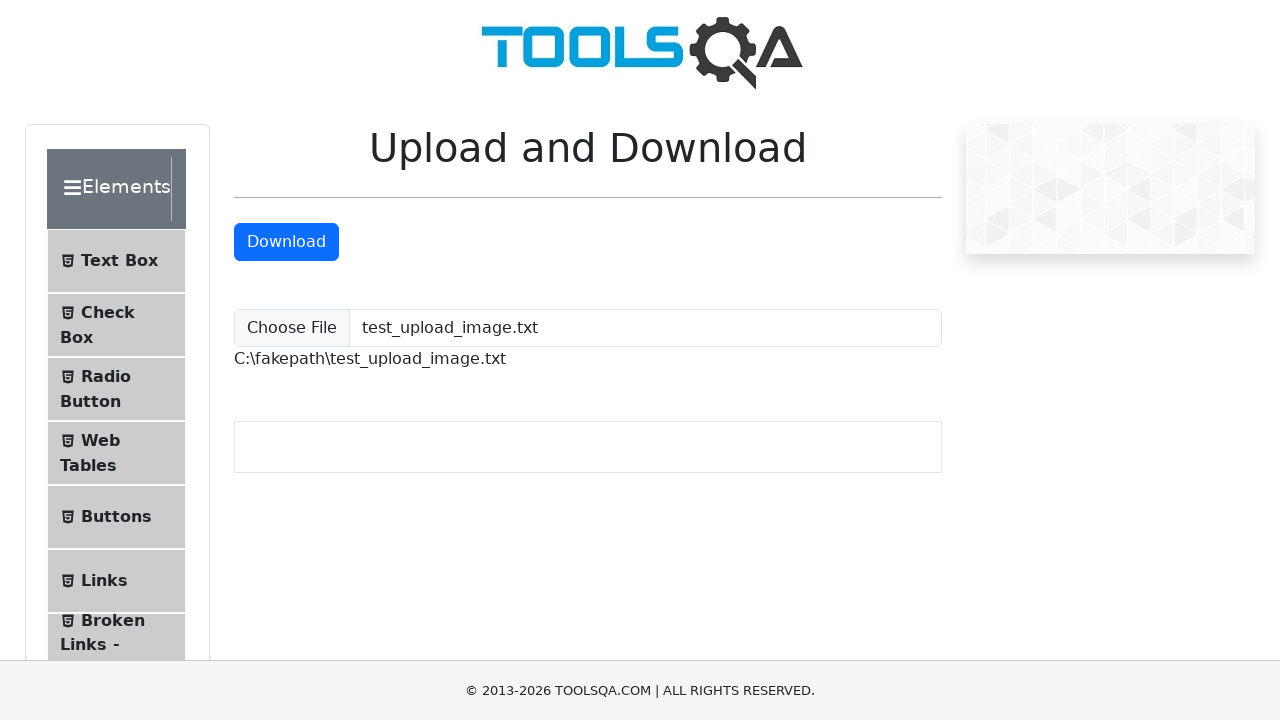

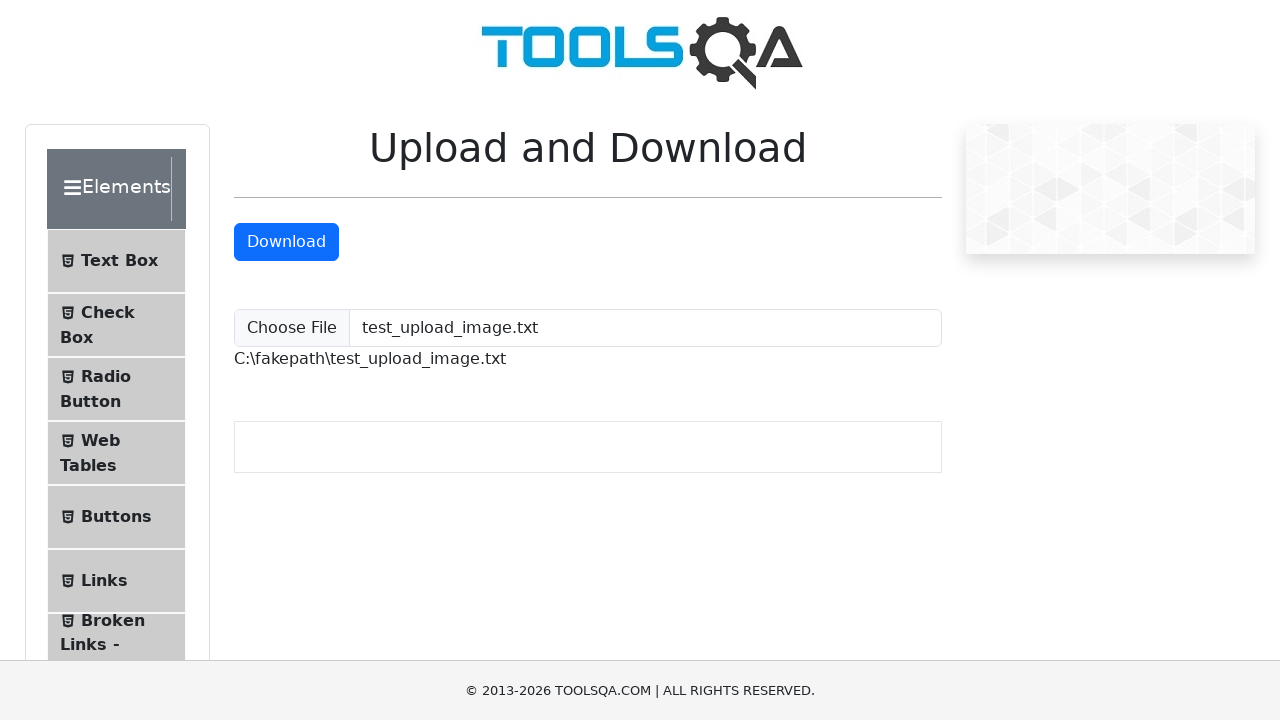